Tests a simple form by filling in first name, last name, city, and country fields, then submitting the form.

Starting URL: http://suninjuly.github.io/simple_form_find_task.html

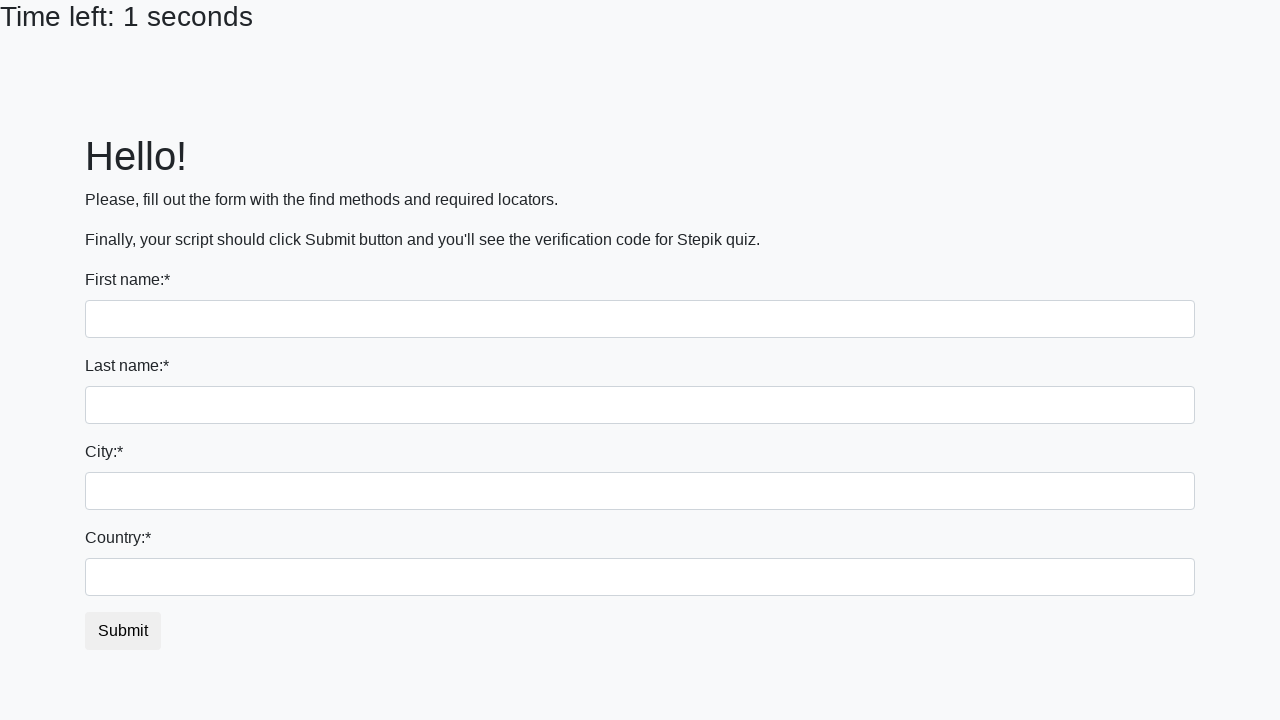

Filled first name field with 'Olga' on input[name='first_name']
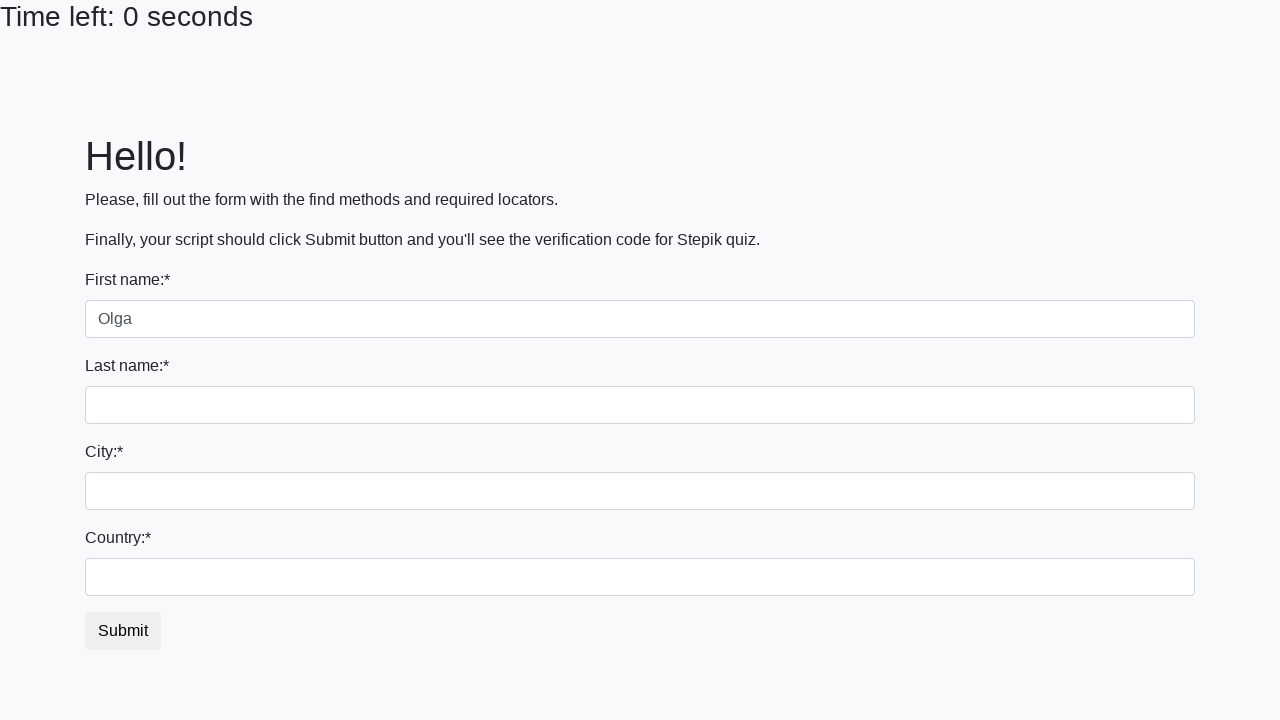

Filled last name field with 'Kaptiug' on input[name='last_name']
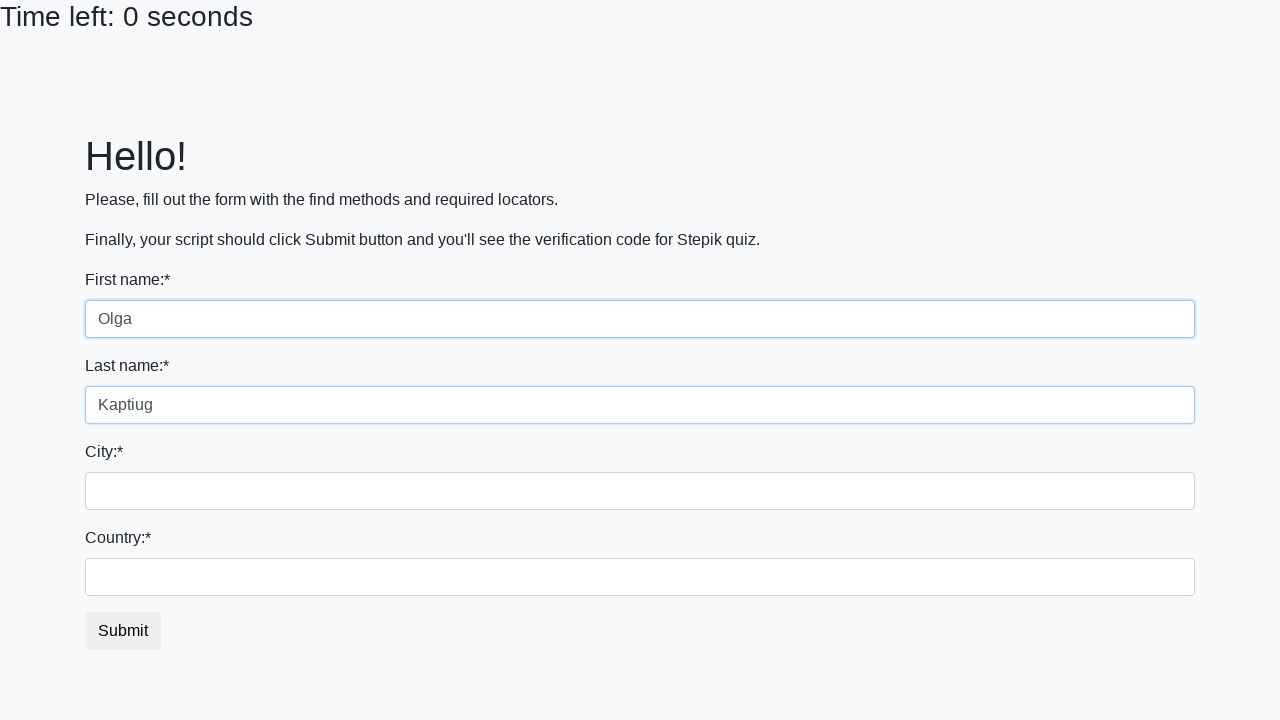

Filled city field with 'Vileyka' on input[name='firstname']
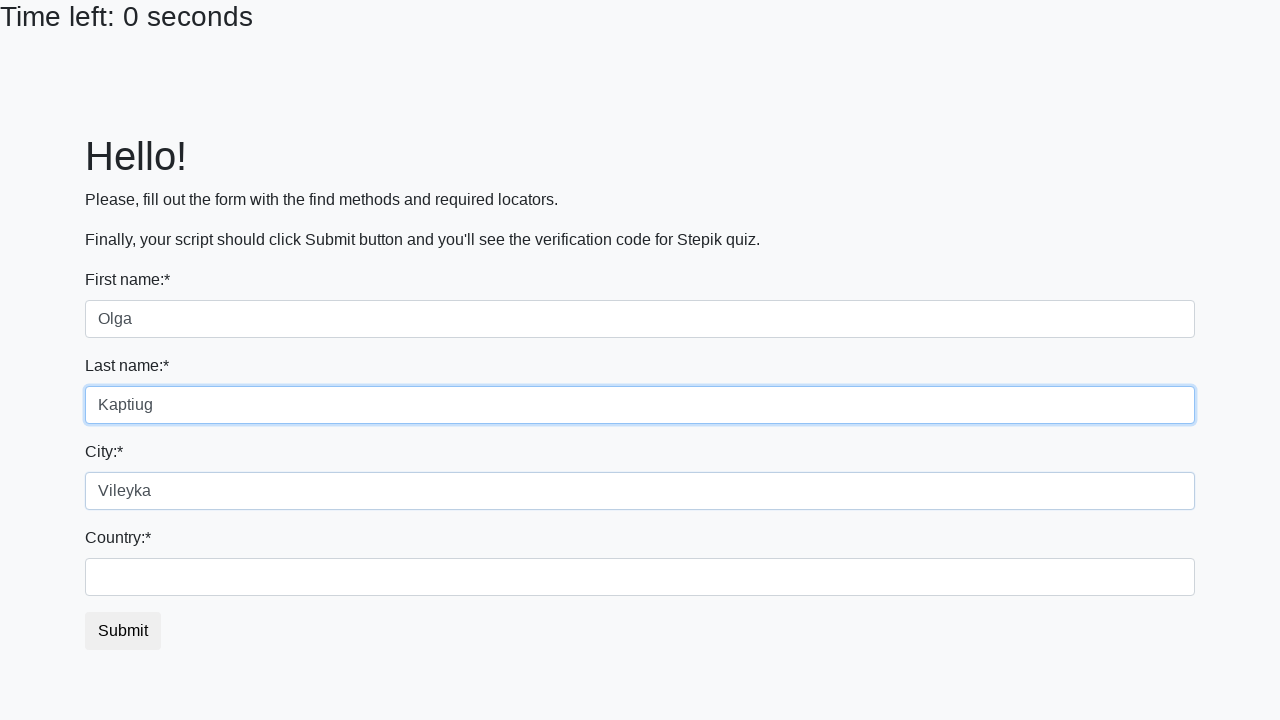

Filled country field with 'Belarus' on #country
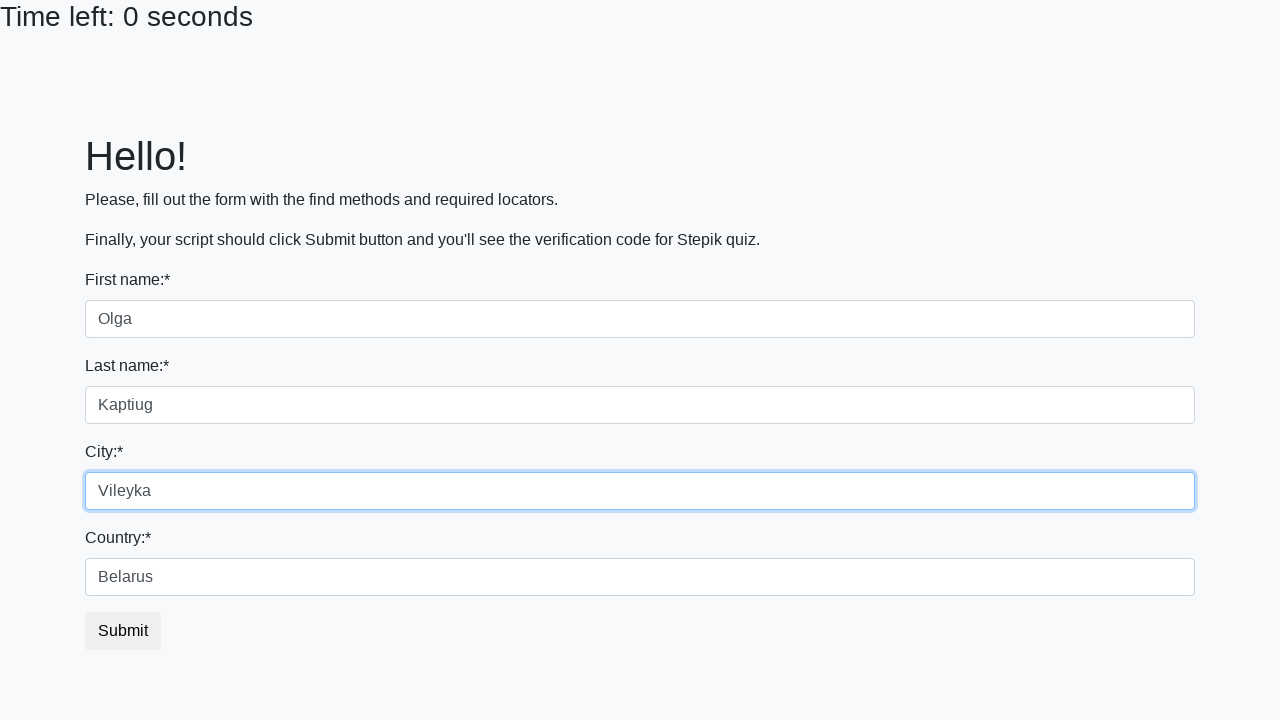

Clicked submit button to submit the form at (123, 631) on form button[type='submit']
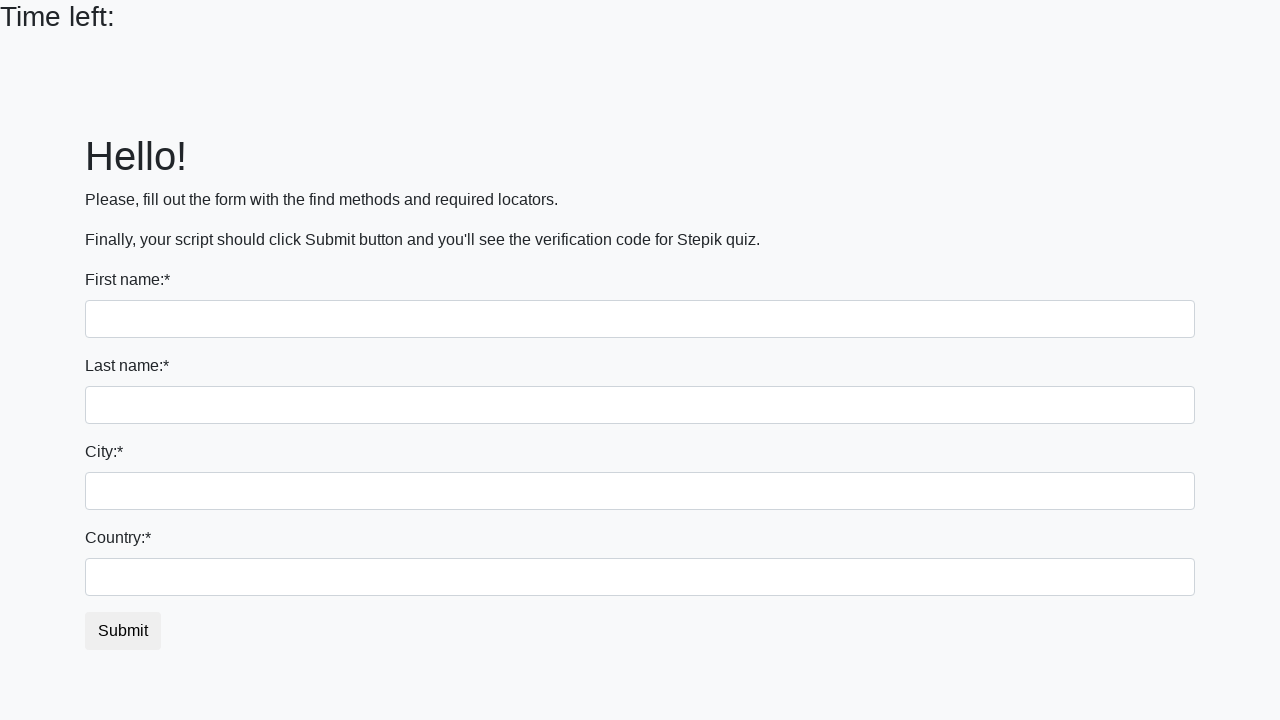

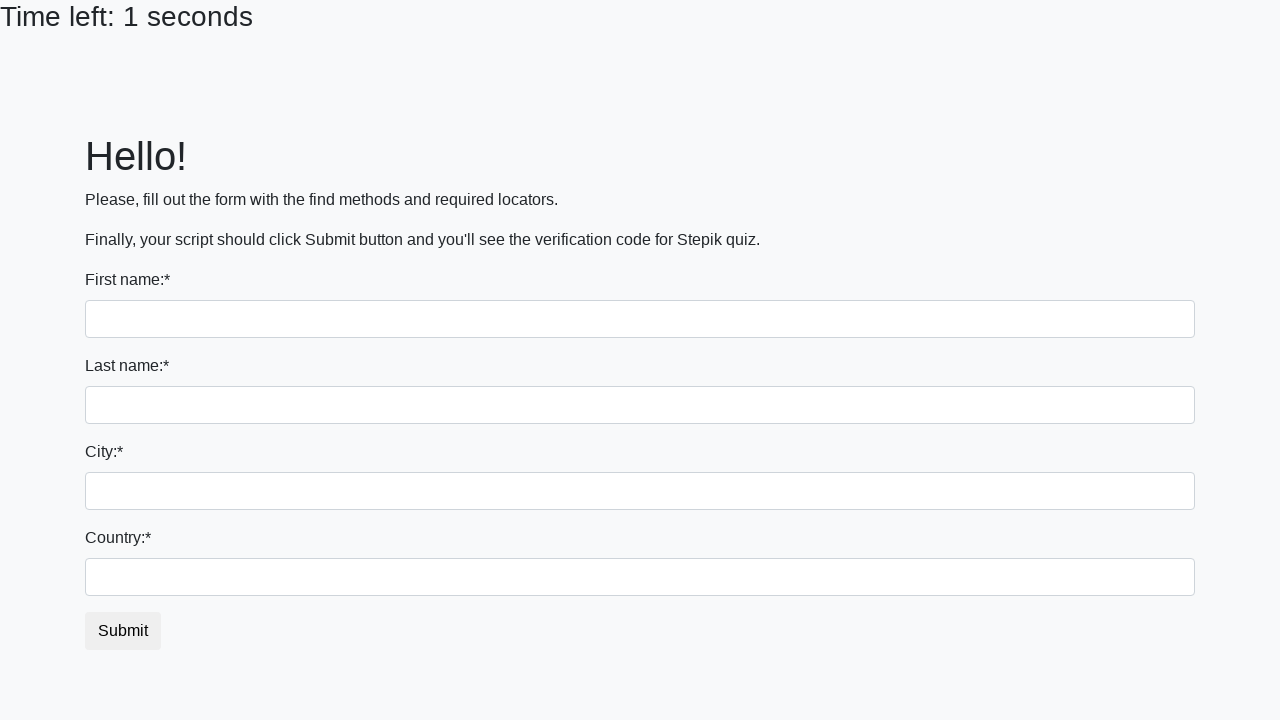